Tests password validation by entering a 10-character string and verifying it fails validation

Starting URL: https://testpages.eviltester.com/styled/apps/7charval/simple7charvalidation.html

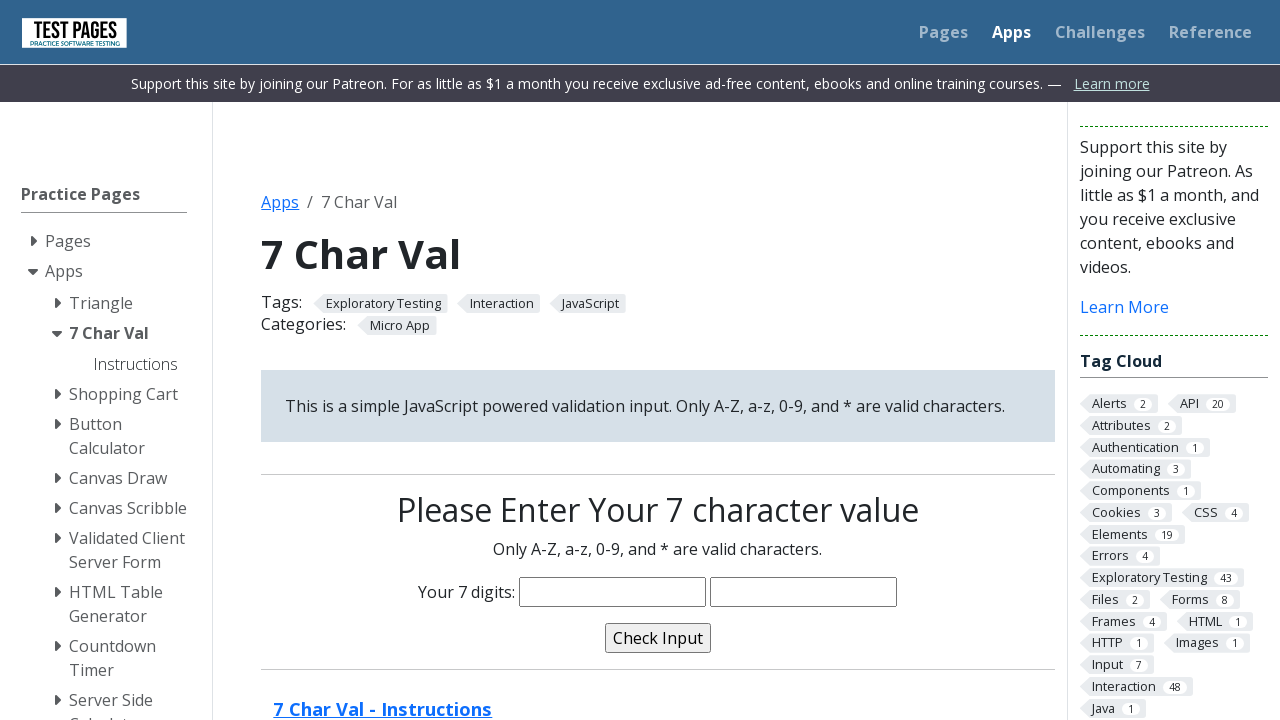

Navigated to 7-character validation page
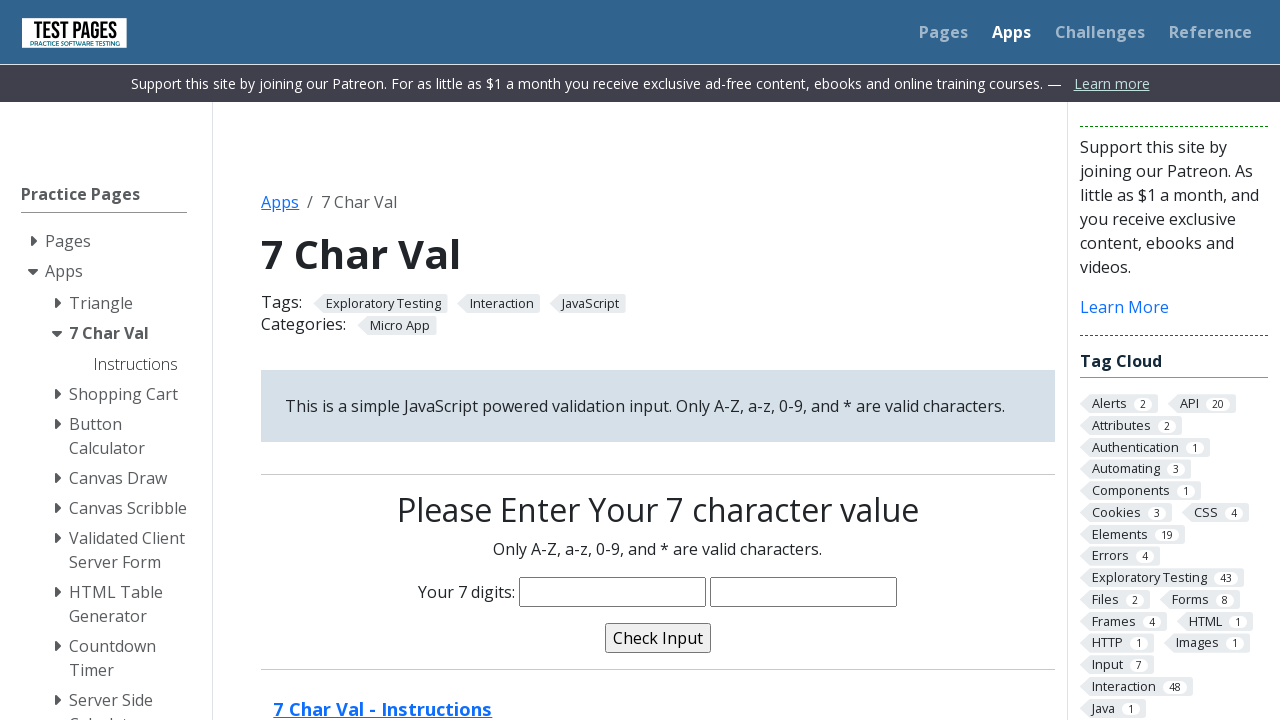

Entered 10-character string 'Hello2024!' into characters field on input[name='characters']
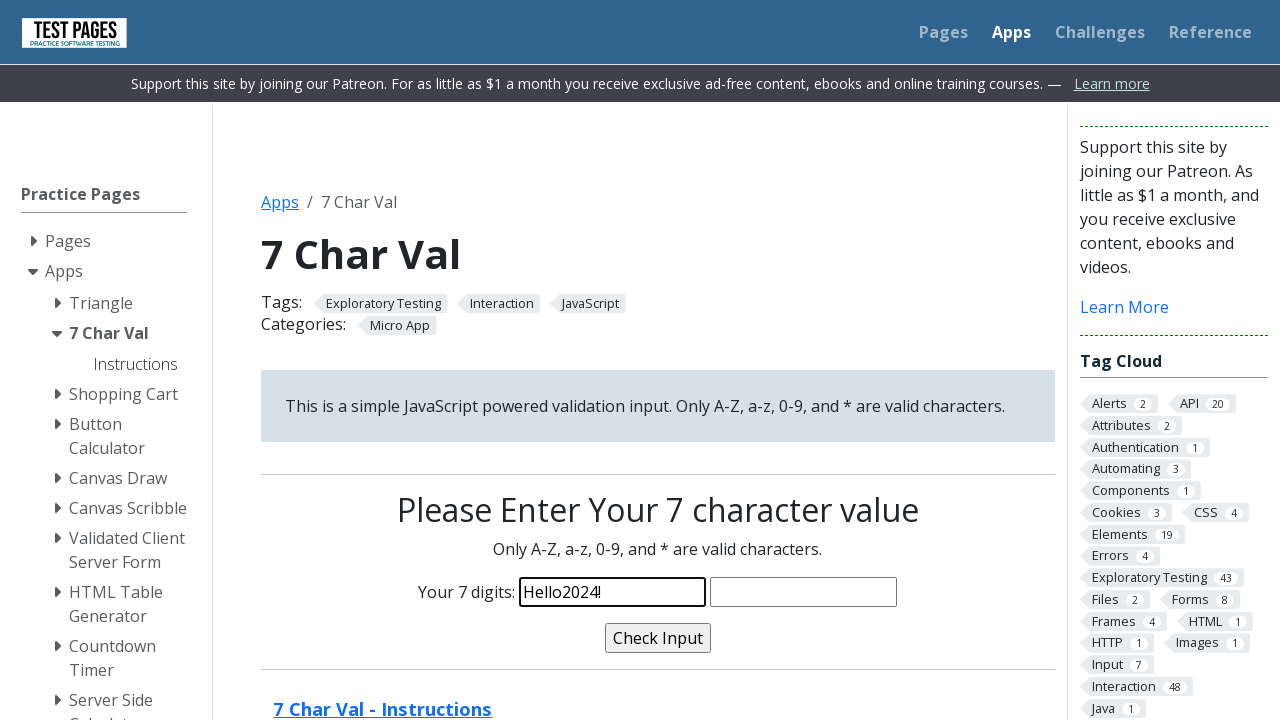

Clicked validate button at (658, 638) on input[name='validate']
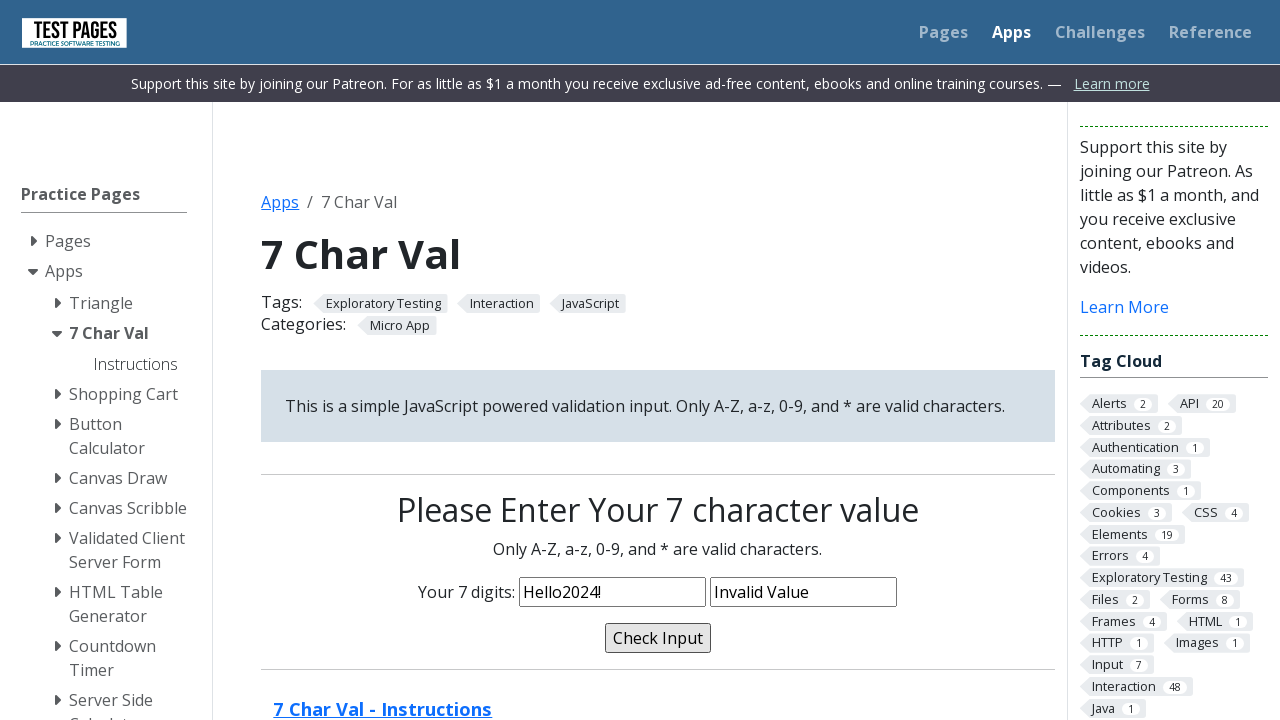

Validation message appeared, confirming password failed validation
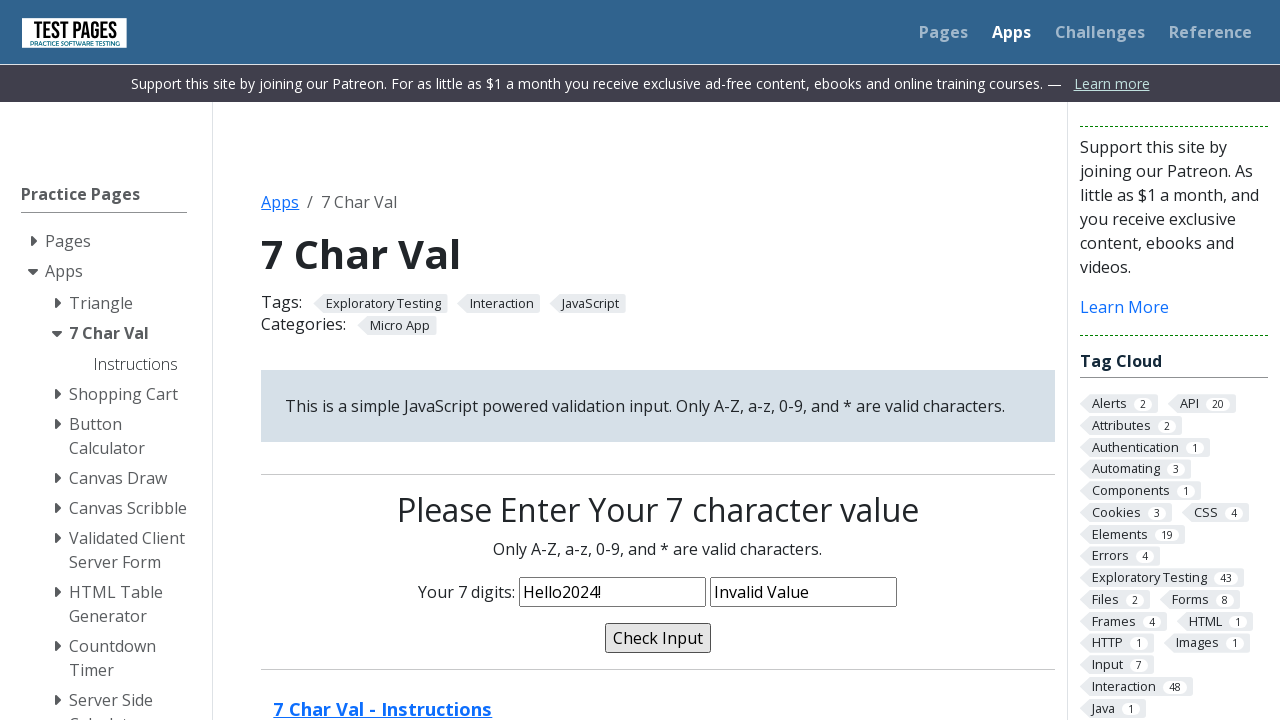

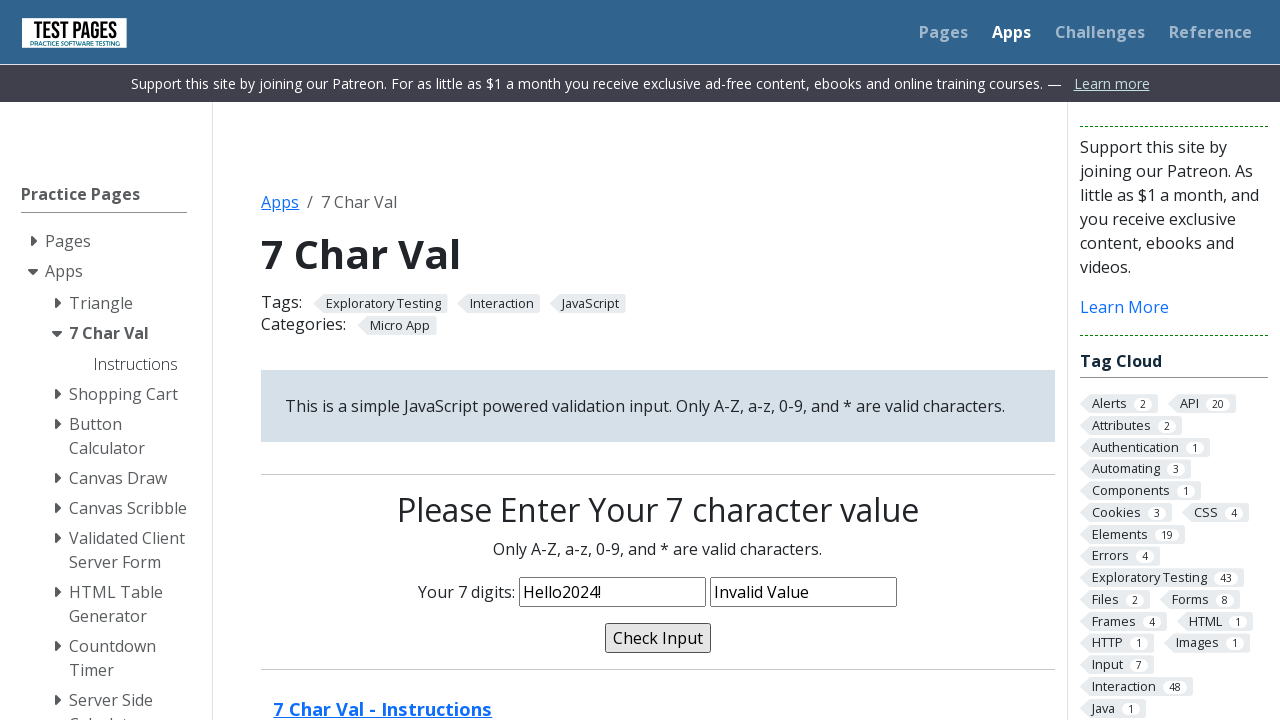